Tests file upload functionality by uploading a file and verifying the success message.

Starting URL: https://the-internet.herokuapp.com/upload

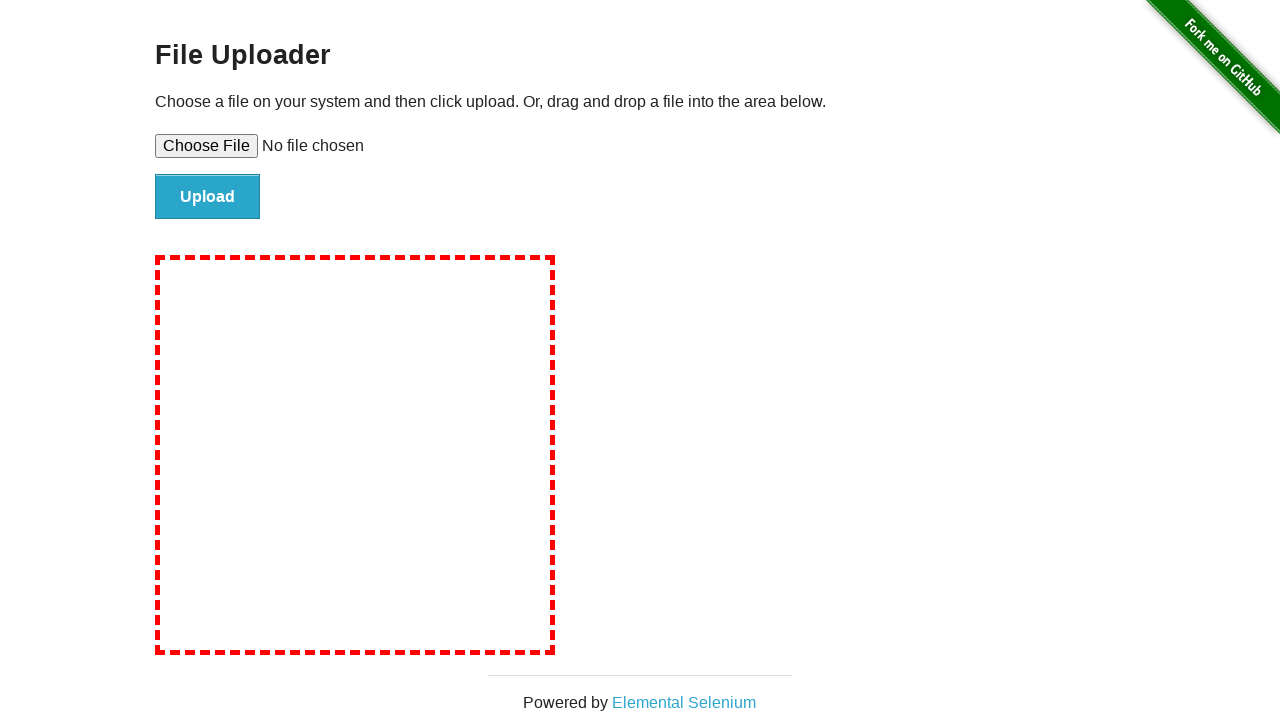

Set input file 'test-file.txt' with test content
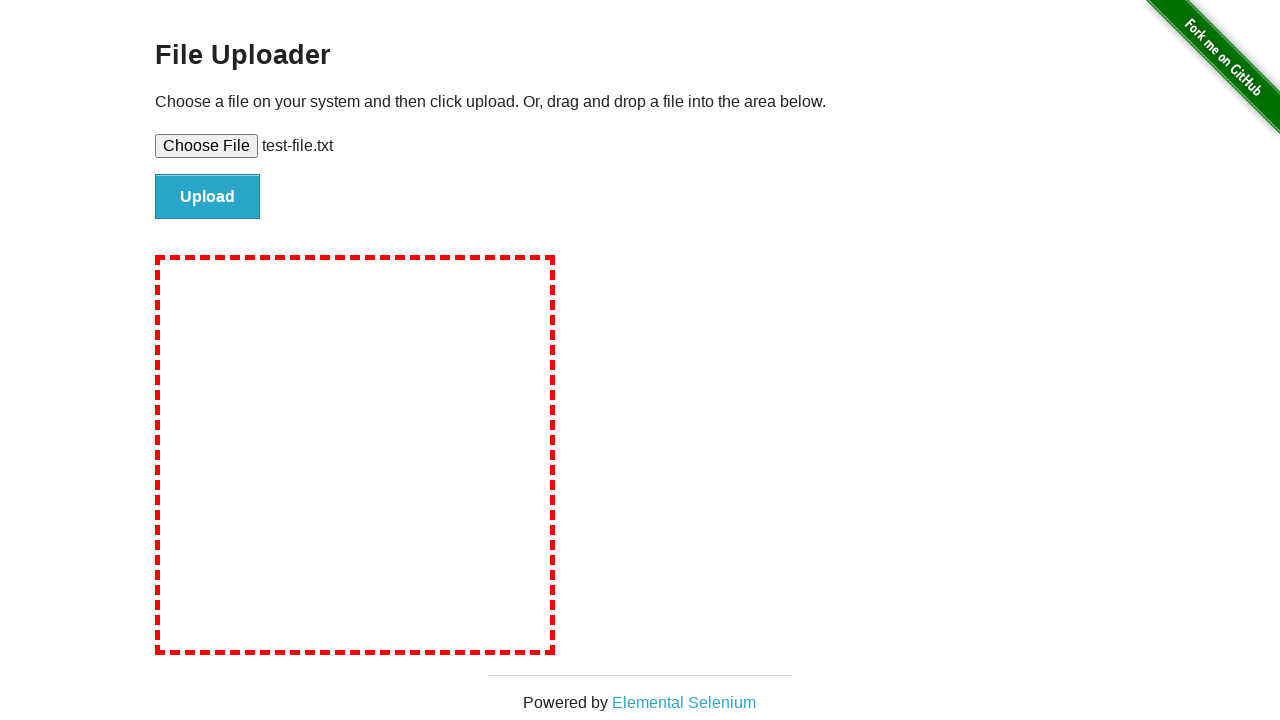

Clicked file submit button at (208, 197) on #file-submit
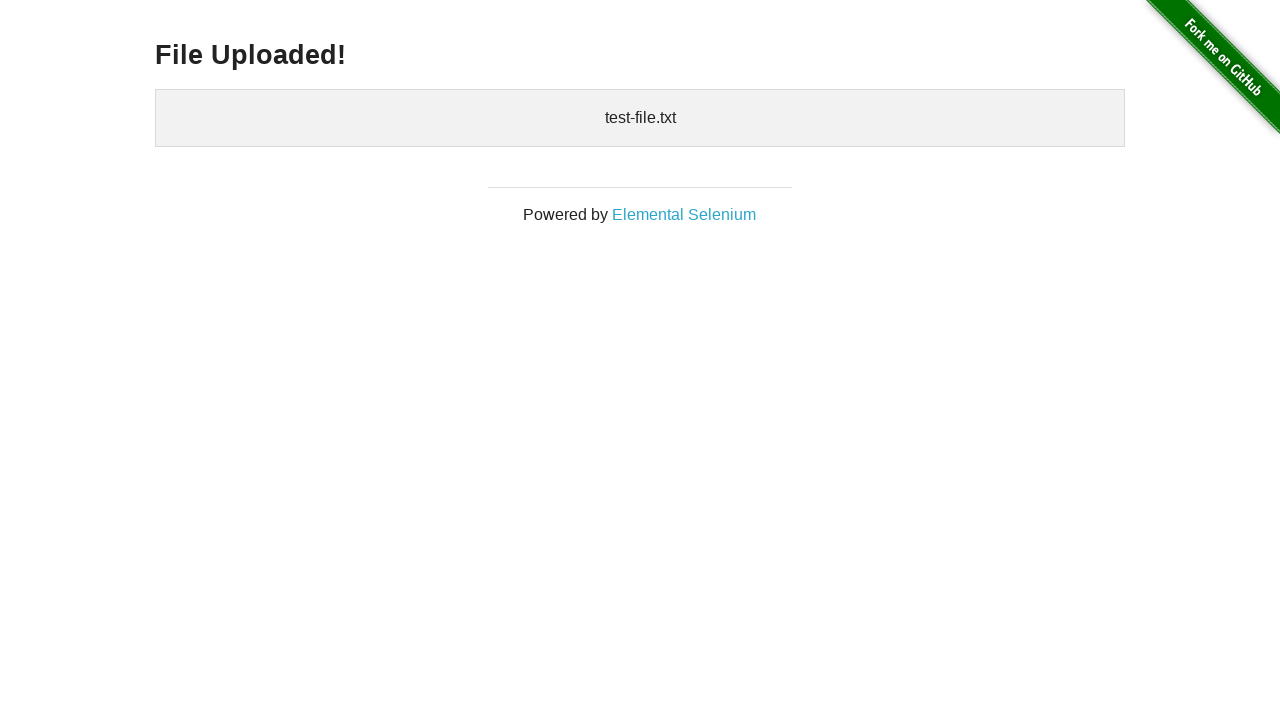

Success message header loaded
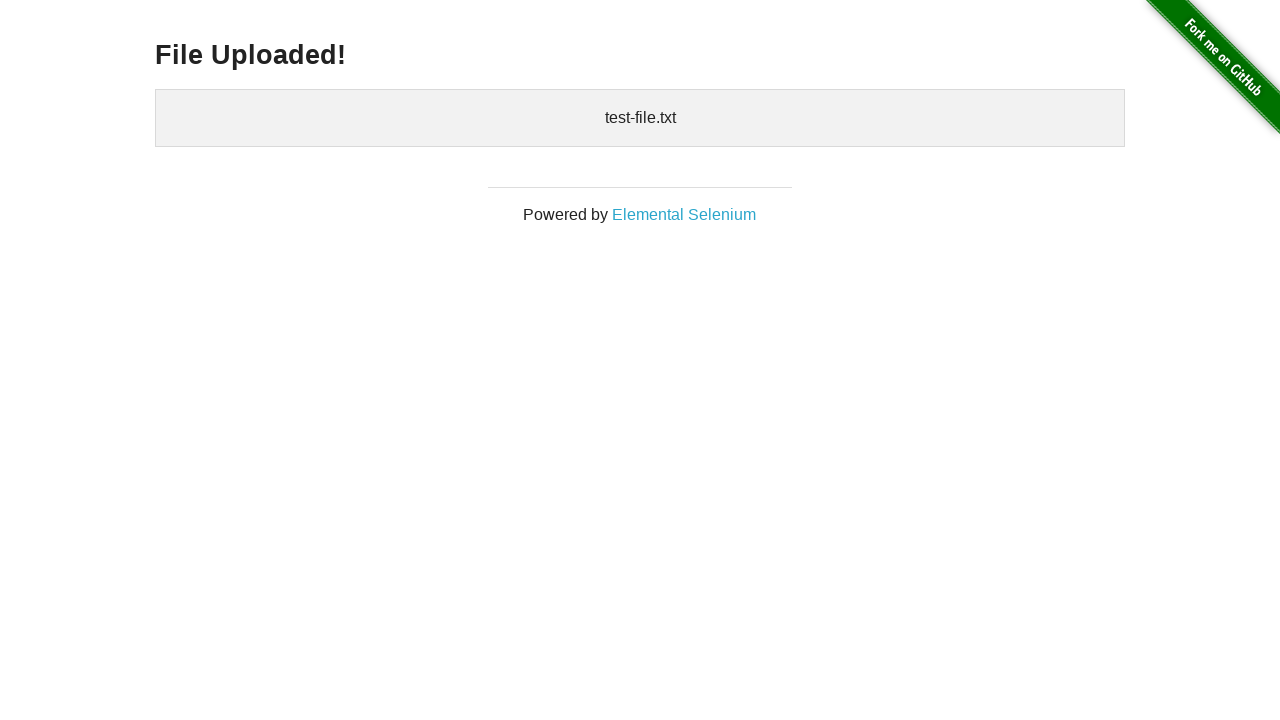

Verified success message 'File Uploaded!' displayed
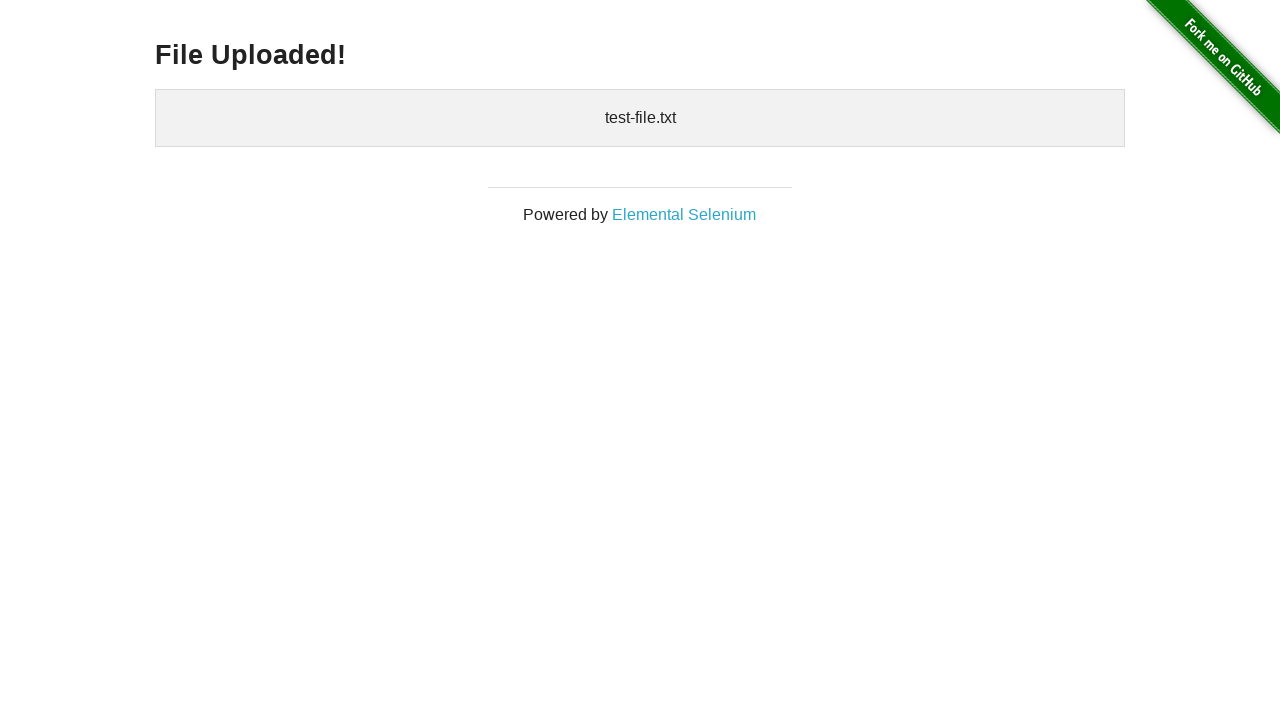

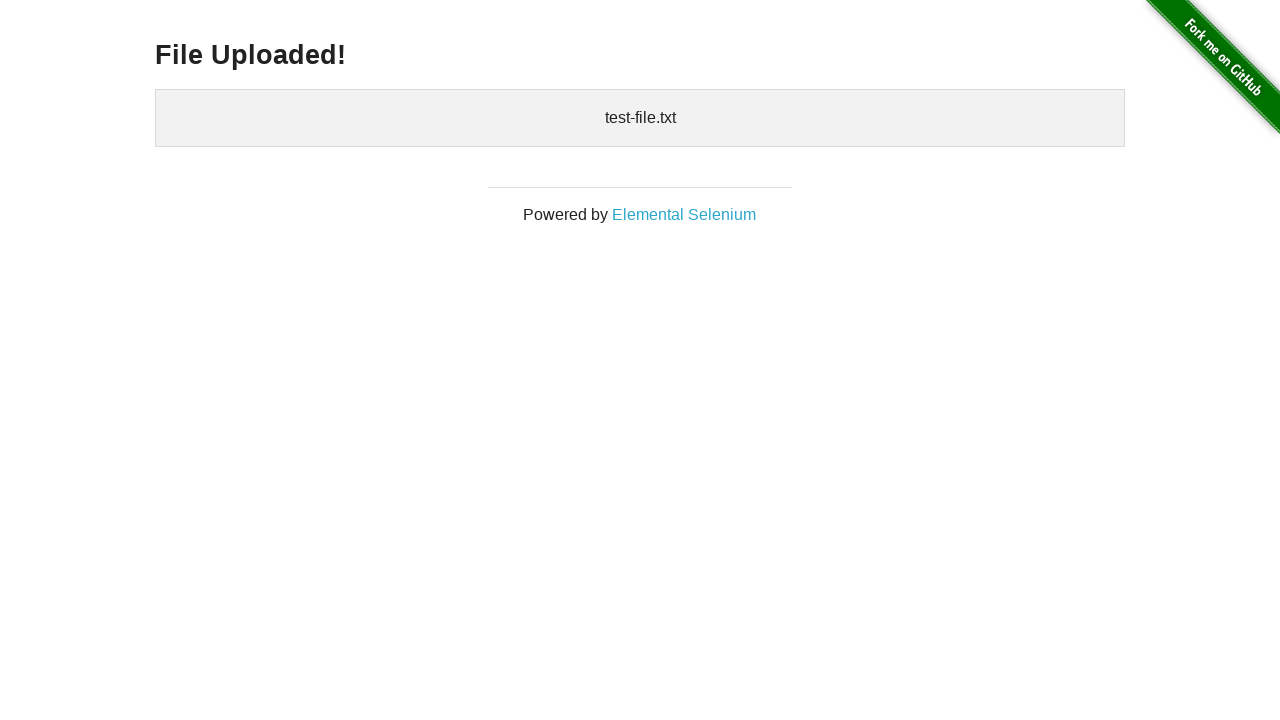